Tests different types of JavaScript alerts including simple alert acceptance, confirmation dialog dismissal, and prompt dialog with text input

Starting URL: https://letcode.in/alert

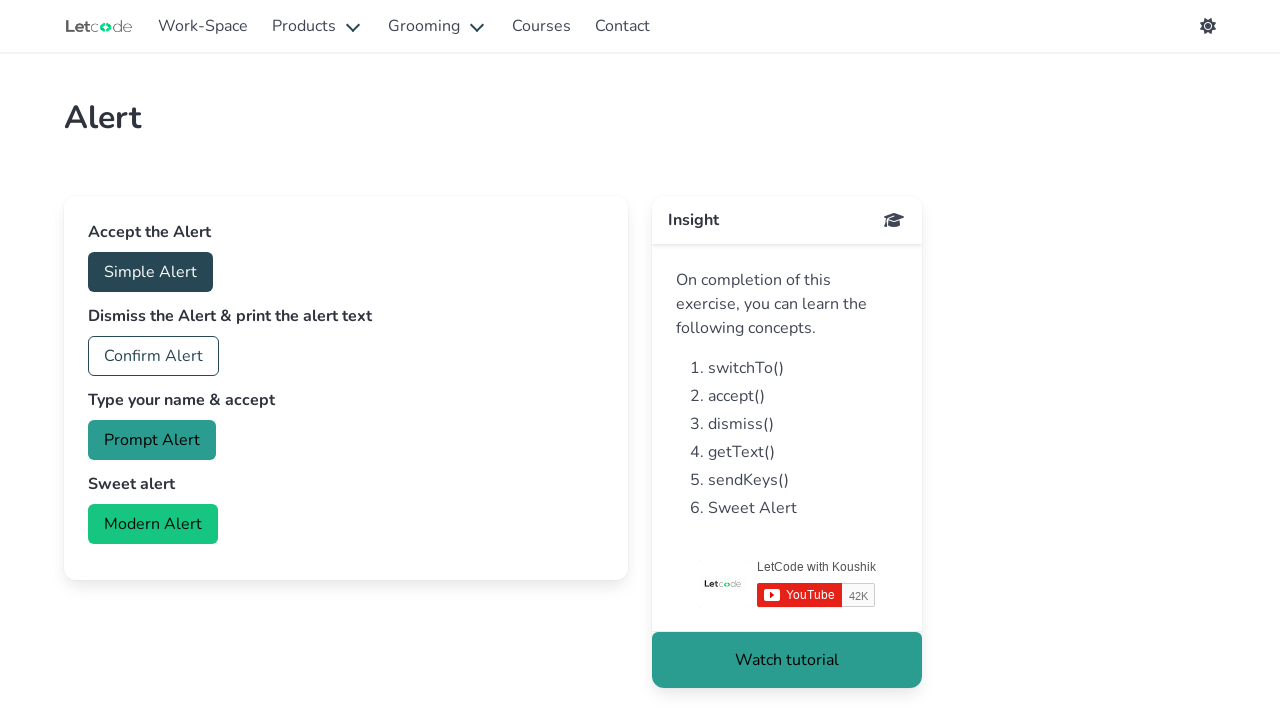

Clicked accept button to trigger simple alert at (150, 272) on button#accept
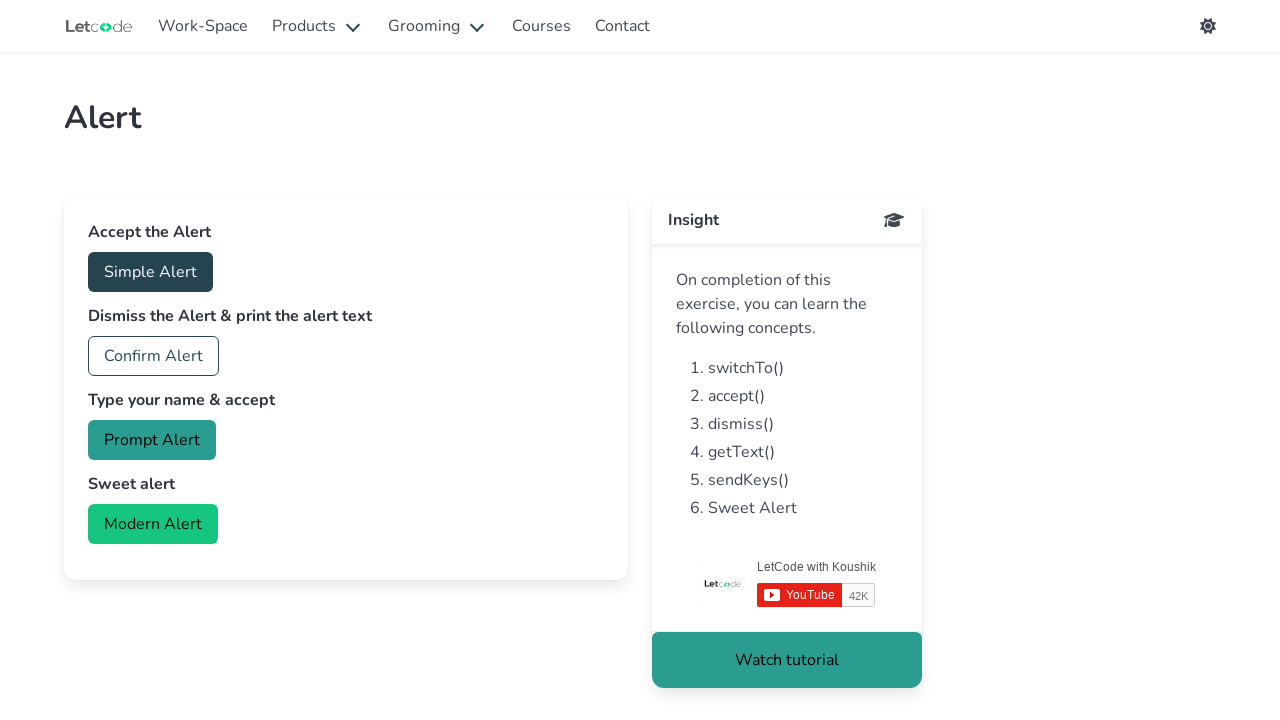

Accepted simple alert dialog
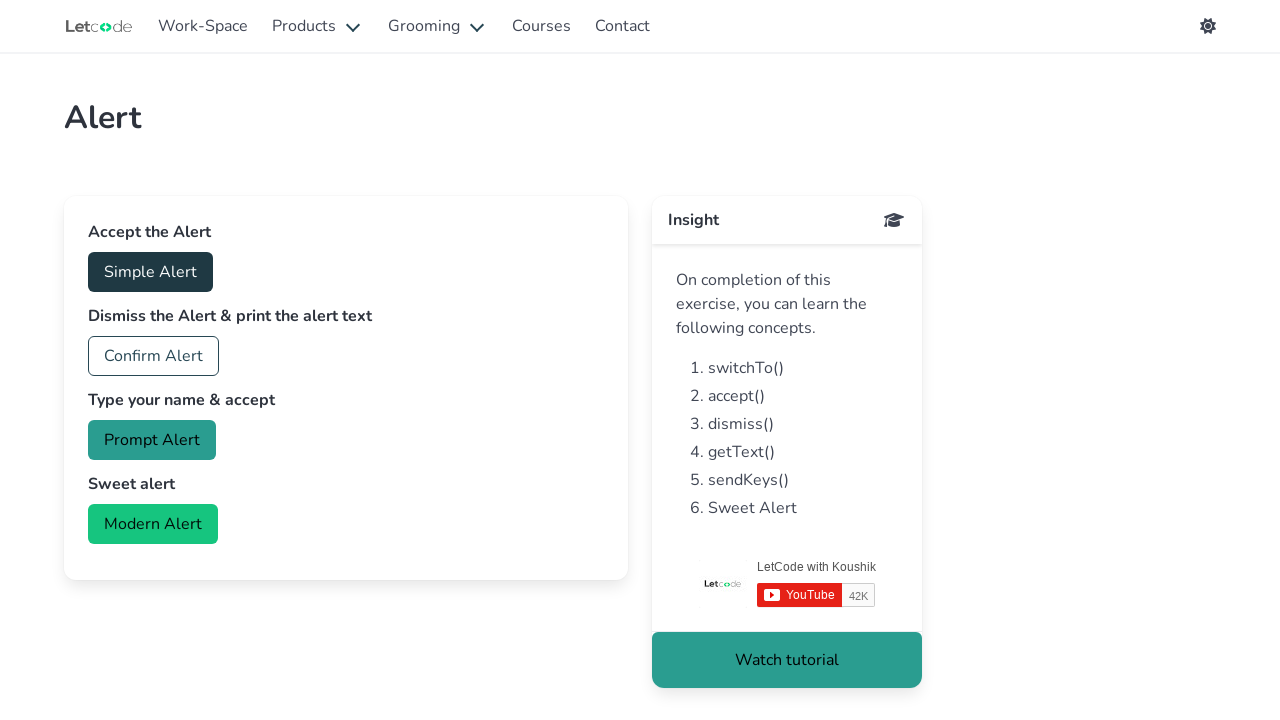

Clicked confirm button to trigger confirmation dialog at (154, 356) on button#confirm
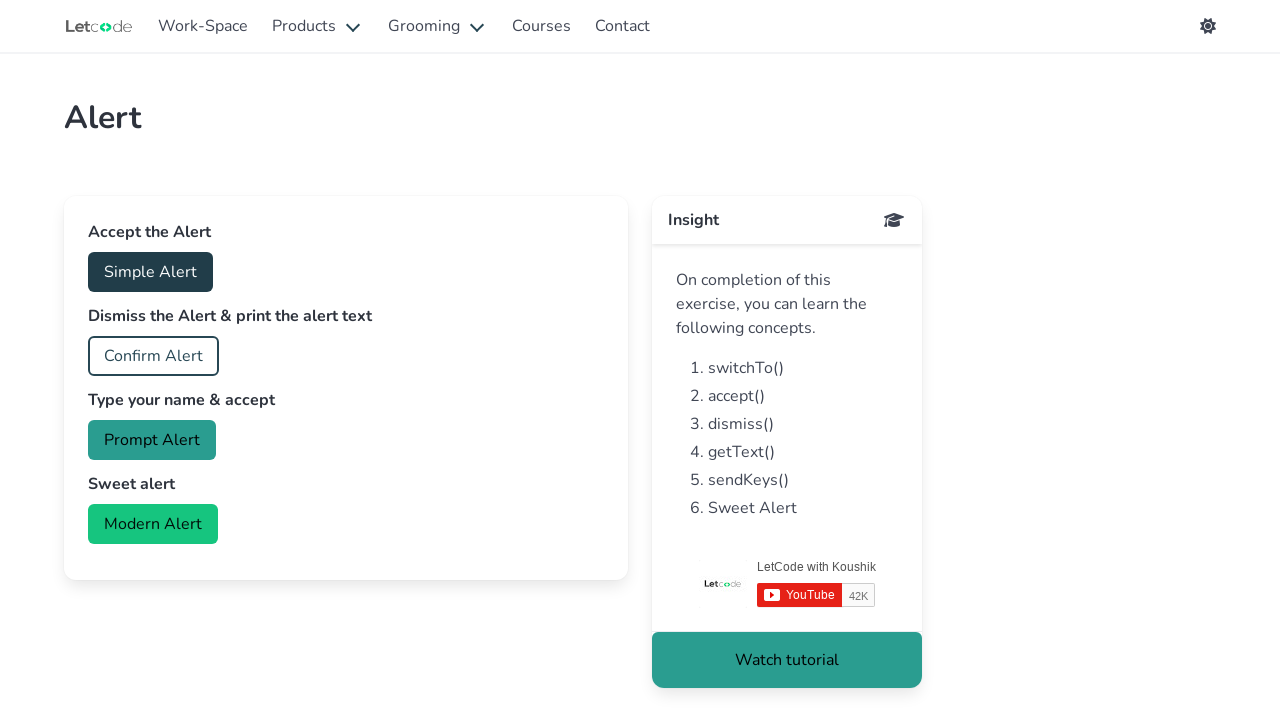

Dismissed confirmation dialog
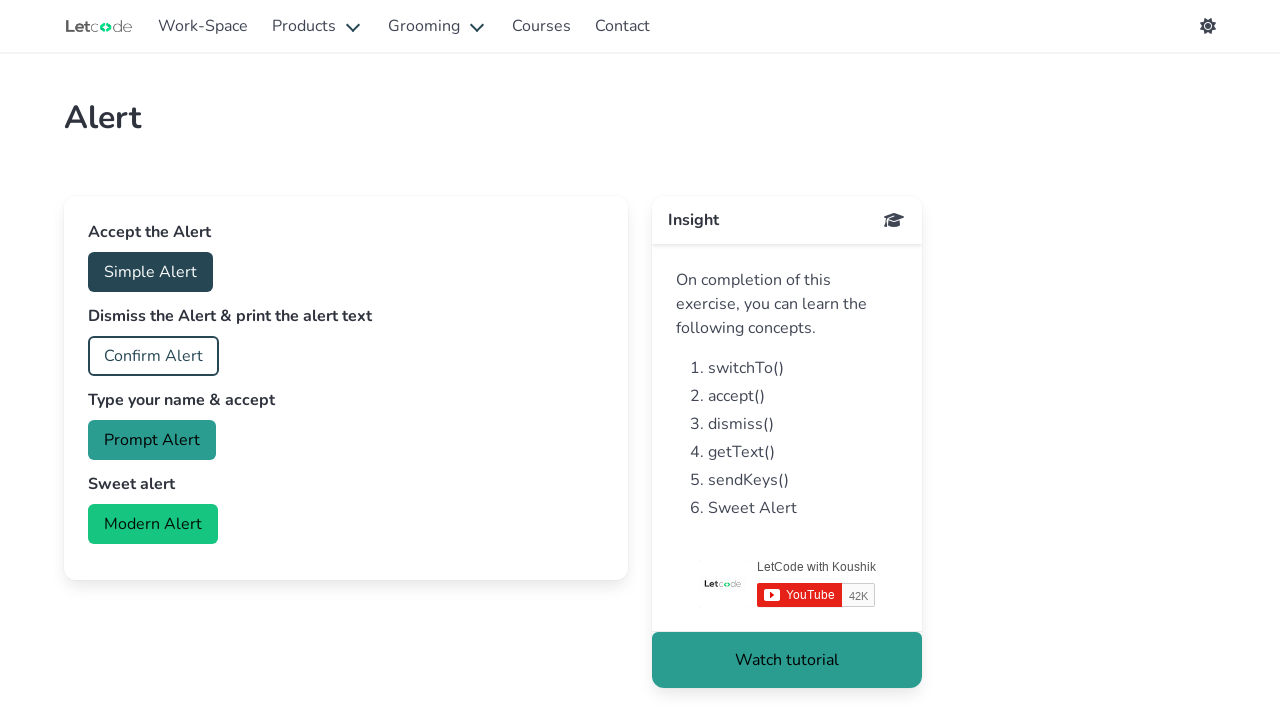

Clicked prompt button to trigger prompt dialog at (152, 440) on button#prompt
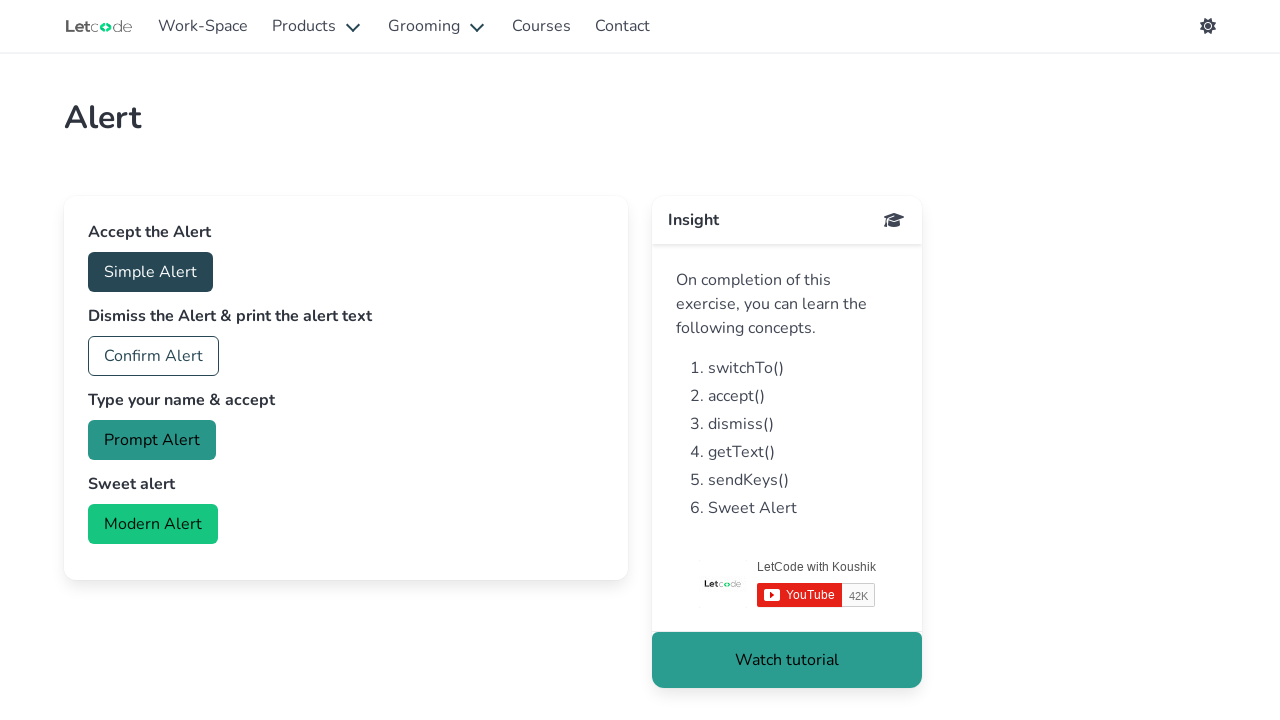

Entered 'Monica' in prompt dialog and accepted
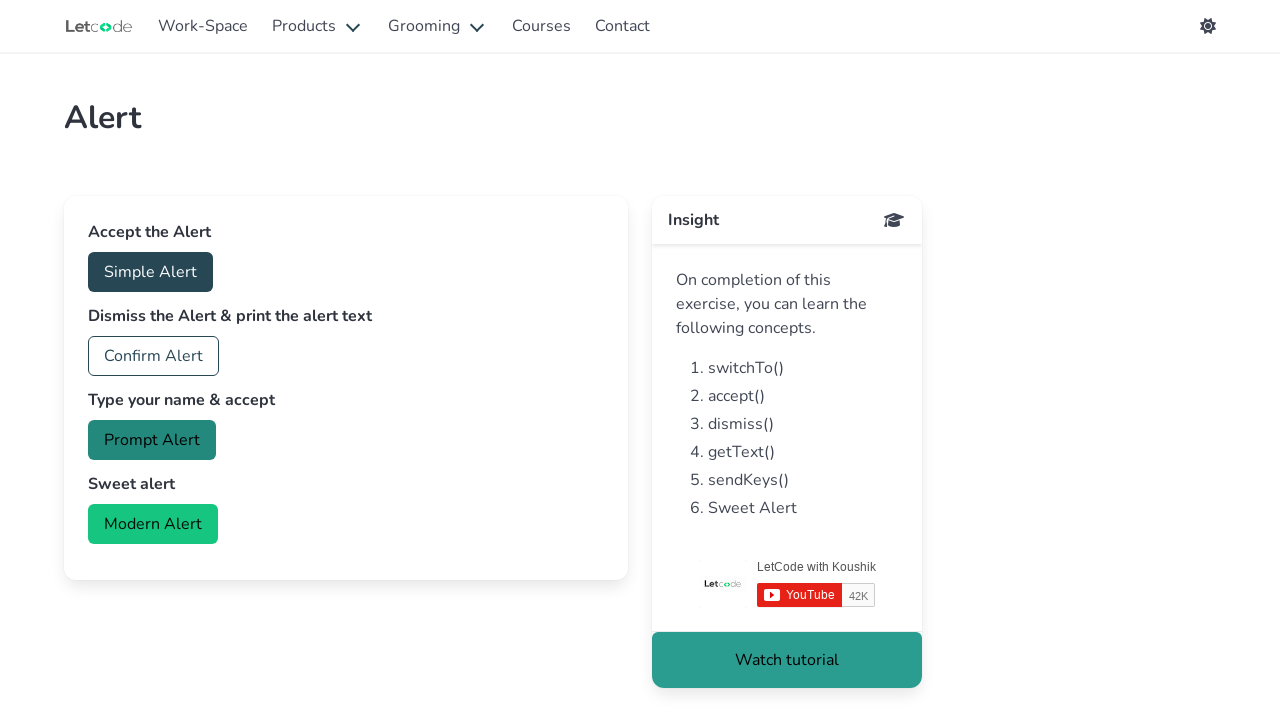

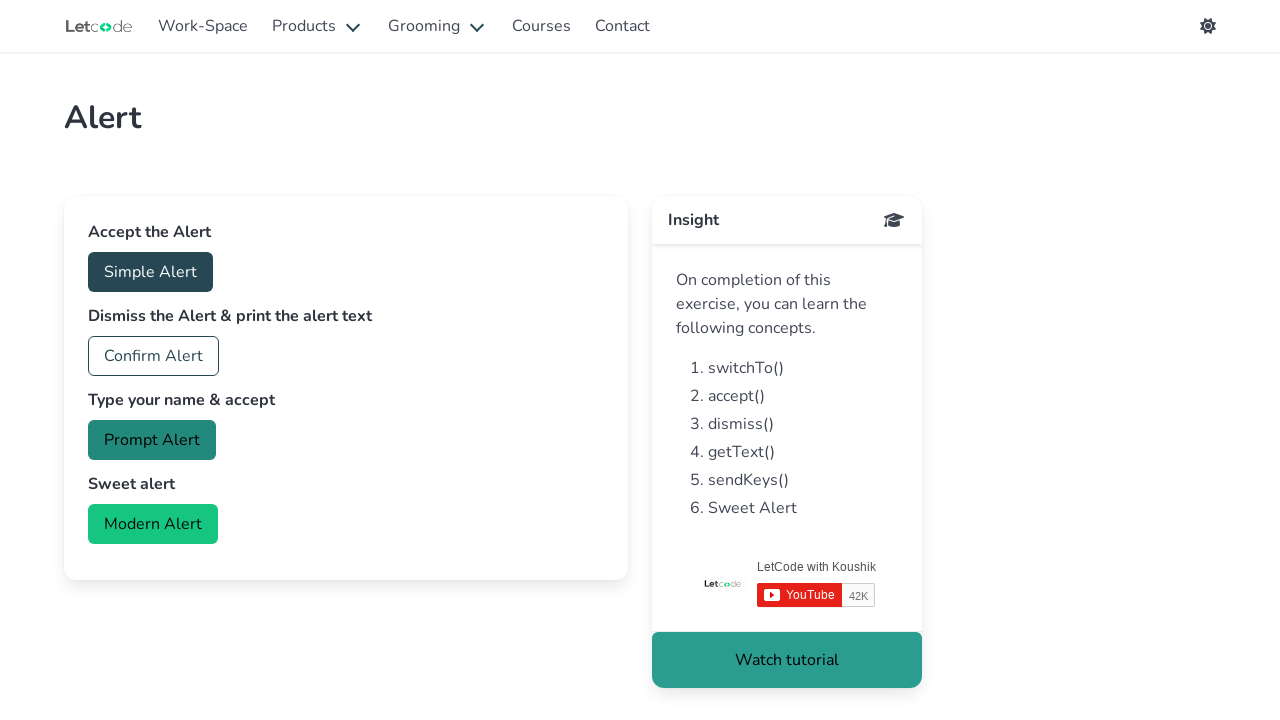